Tests window handling functionality by clicking a link that opens a new window, switching between parent and child windows, and verifying content in each window

Starting URL: https://the-internet.herokuapp.com/windows

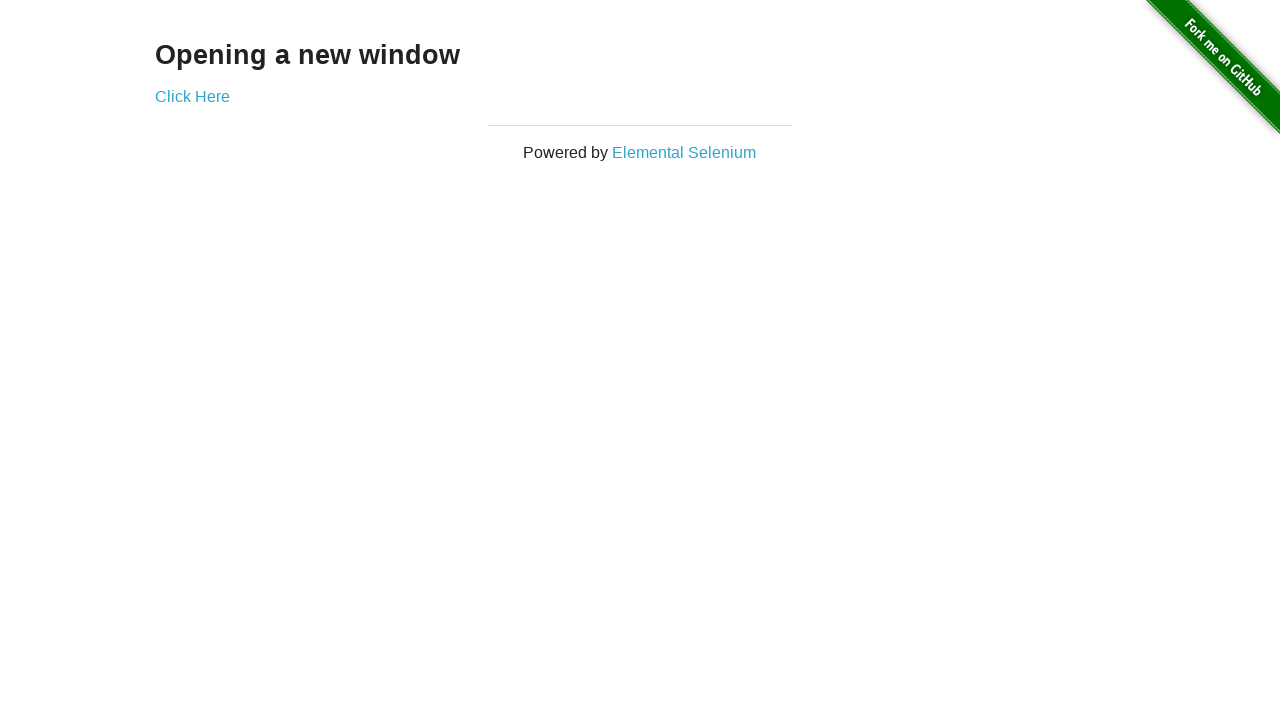

Clicked link to open new window at (192, 96) on xpath=//h3/following-sibling::a[@target='_blank']
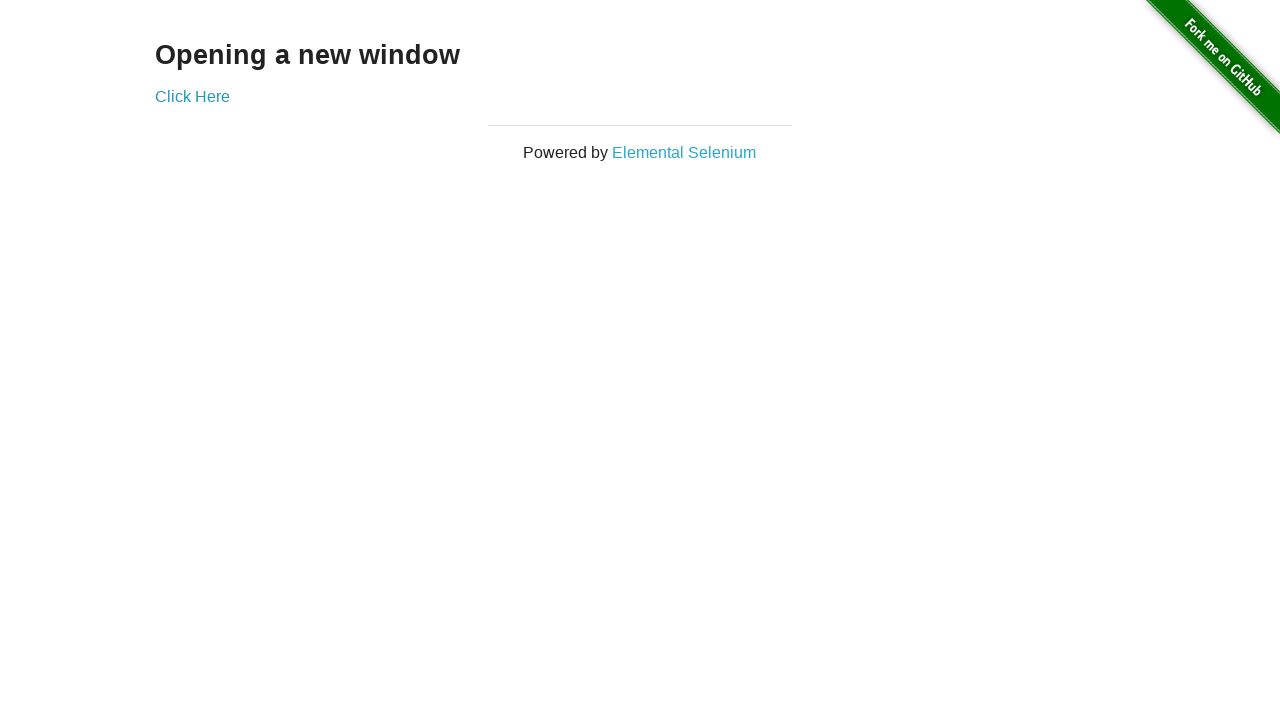

Retrieved text from new window: 'New Window'
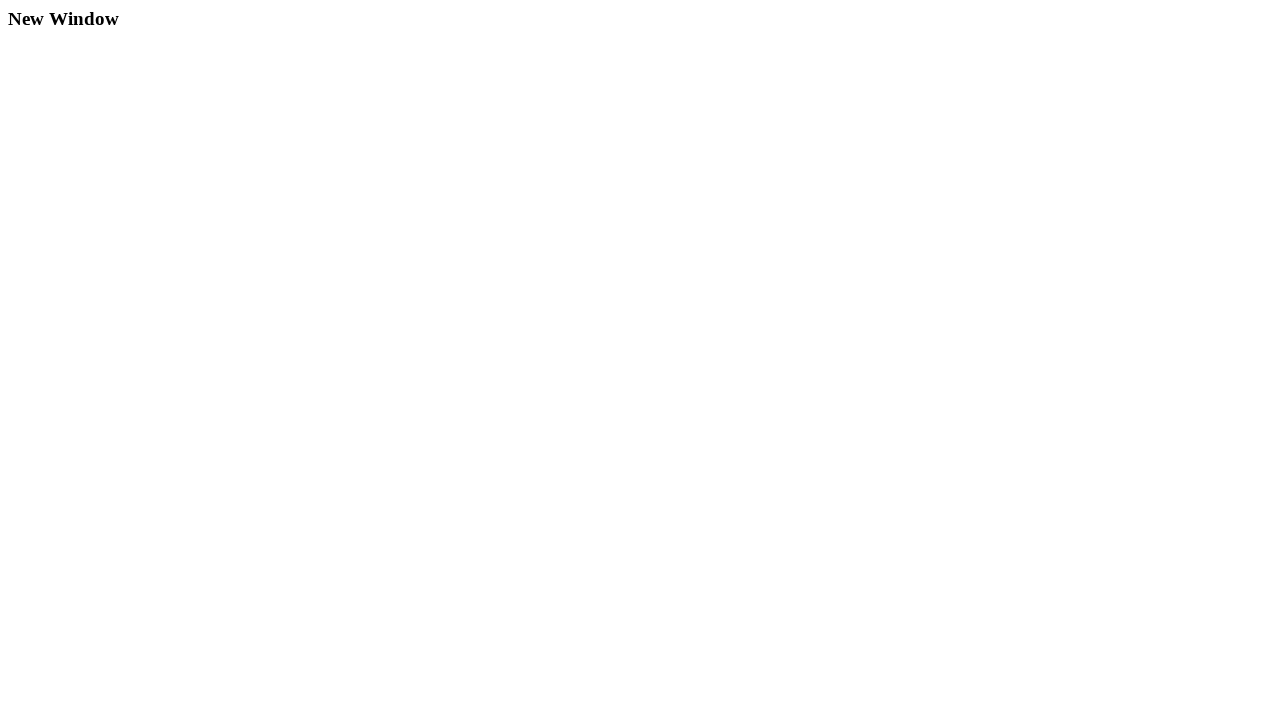

Retrieved text from original window: 'Opening a new window'
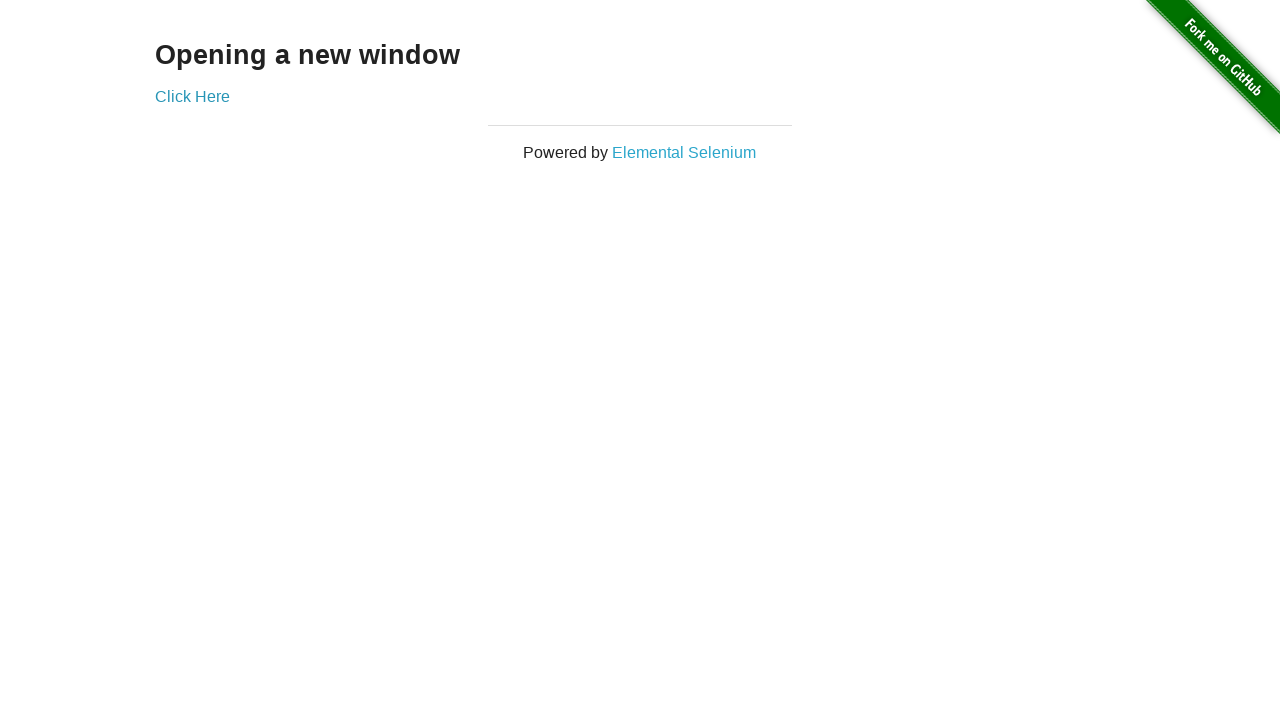

Closed the new window
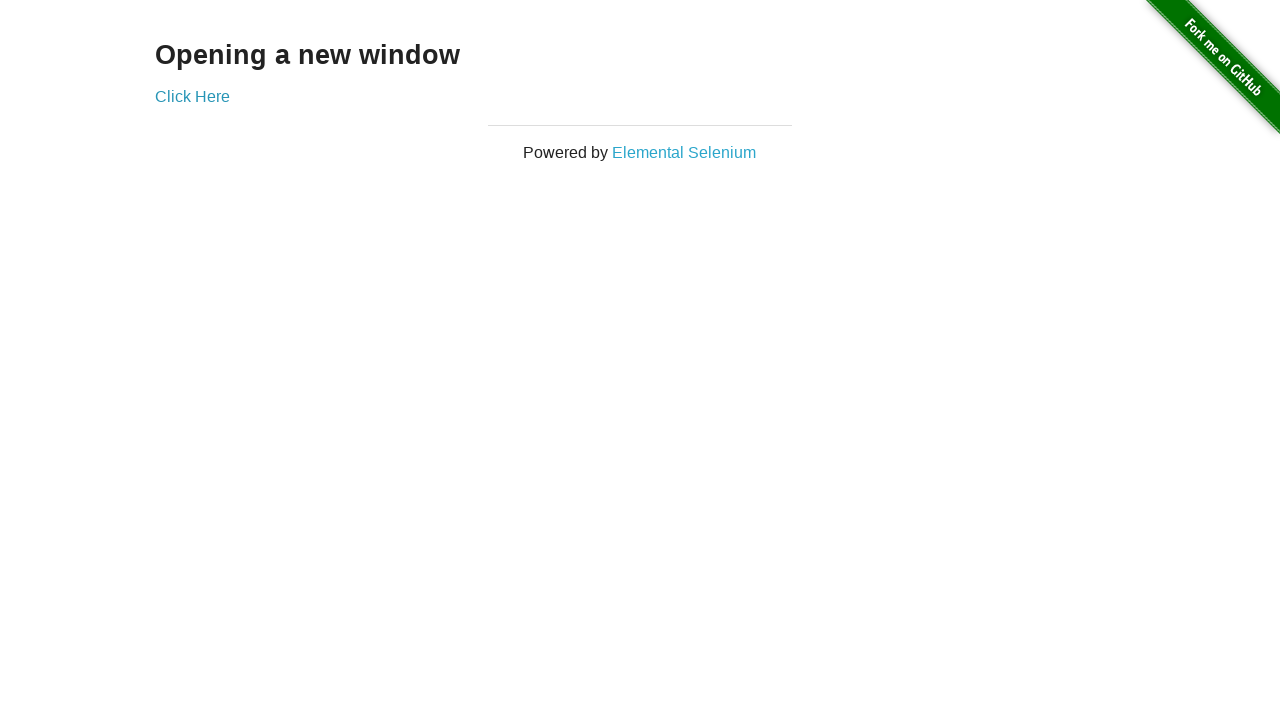

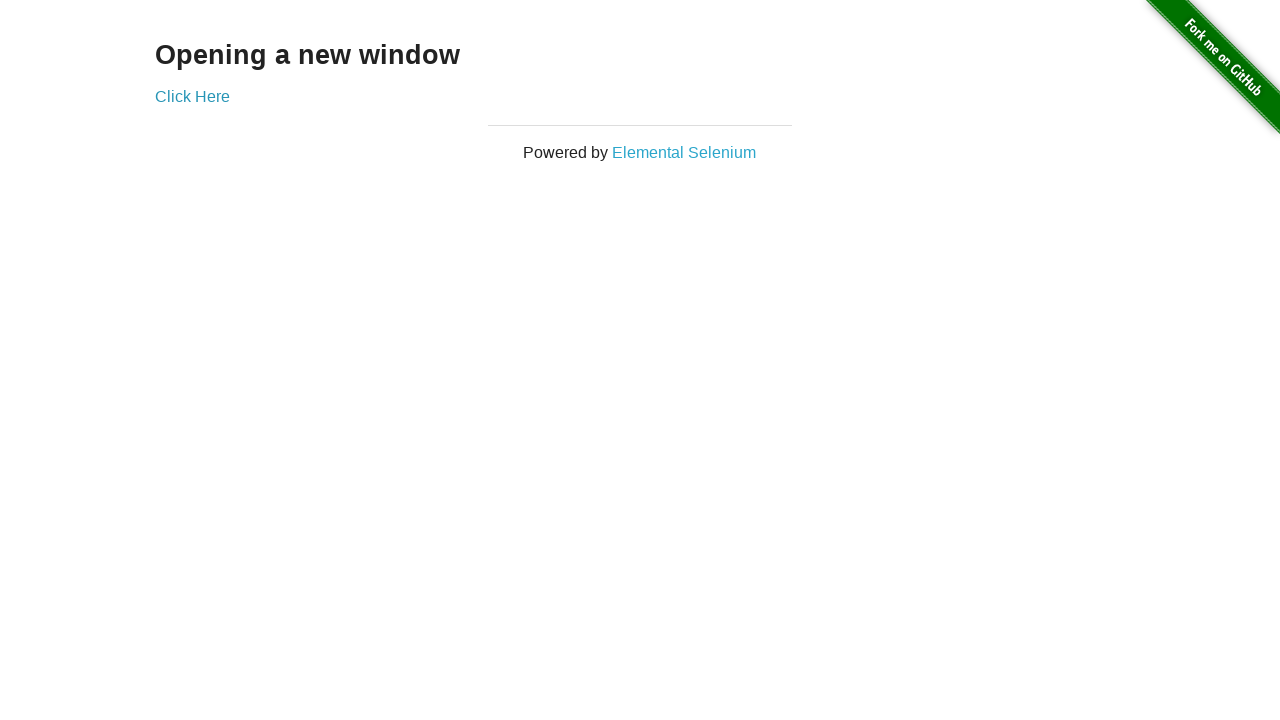